Tests that the Clear completed button displays correct text after completing an item.

Starting URL: https://demo.playwright.dev/todomvc

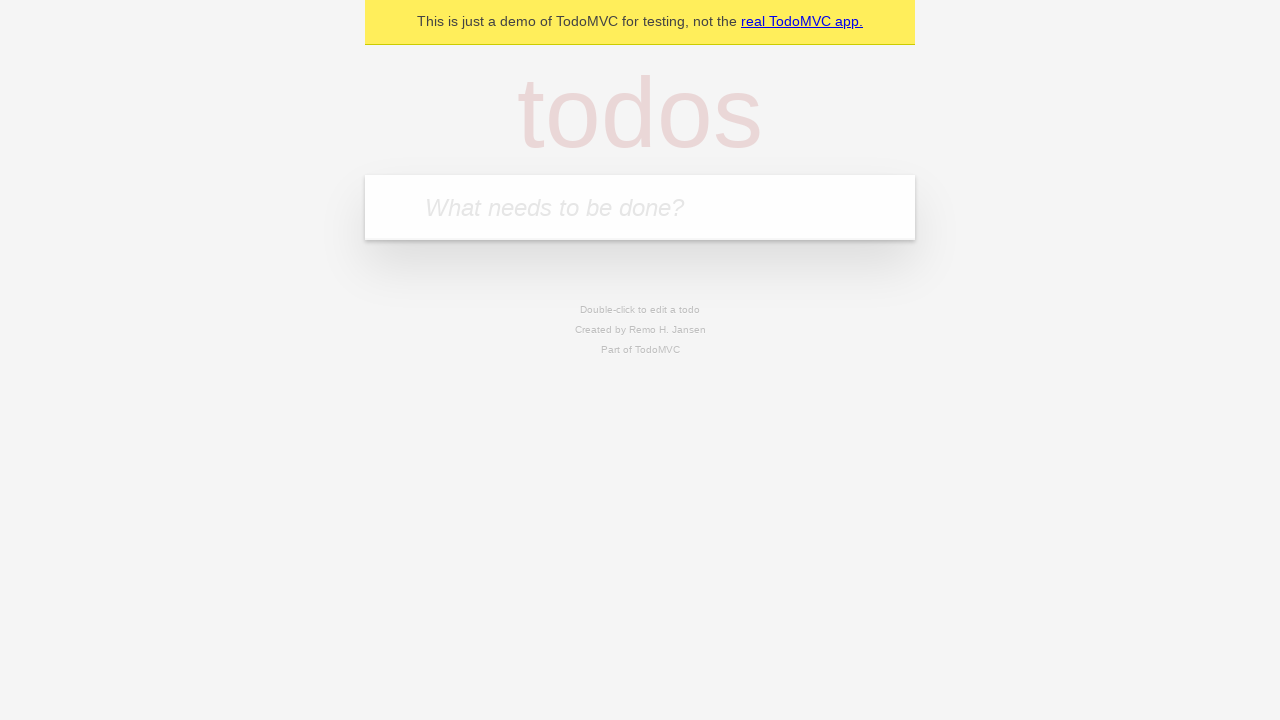

Filled todo input with 'buy some cheese' on internal:attr=[placeholder="What needs to be done?"i]
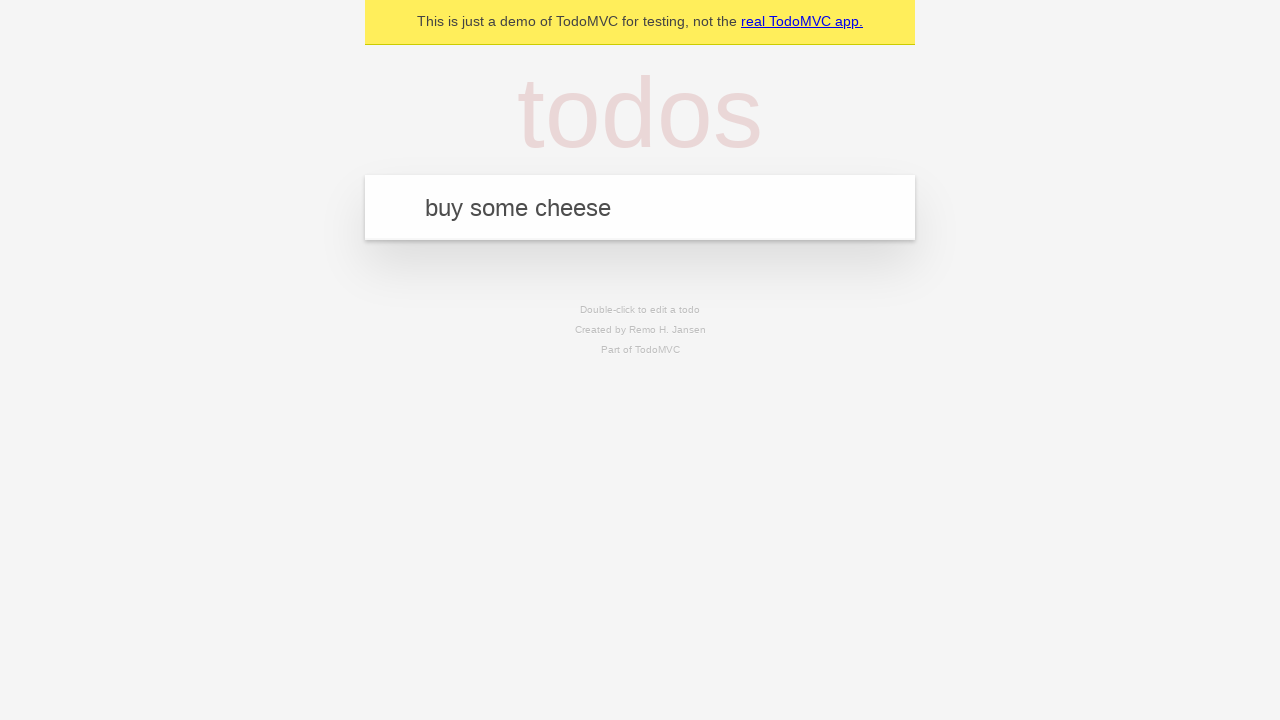

Pressed Enter to add first todo item on internal:attr=[placeholder="What needs to be done?"i]
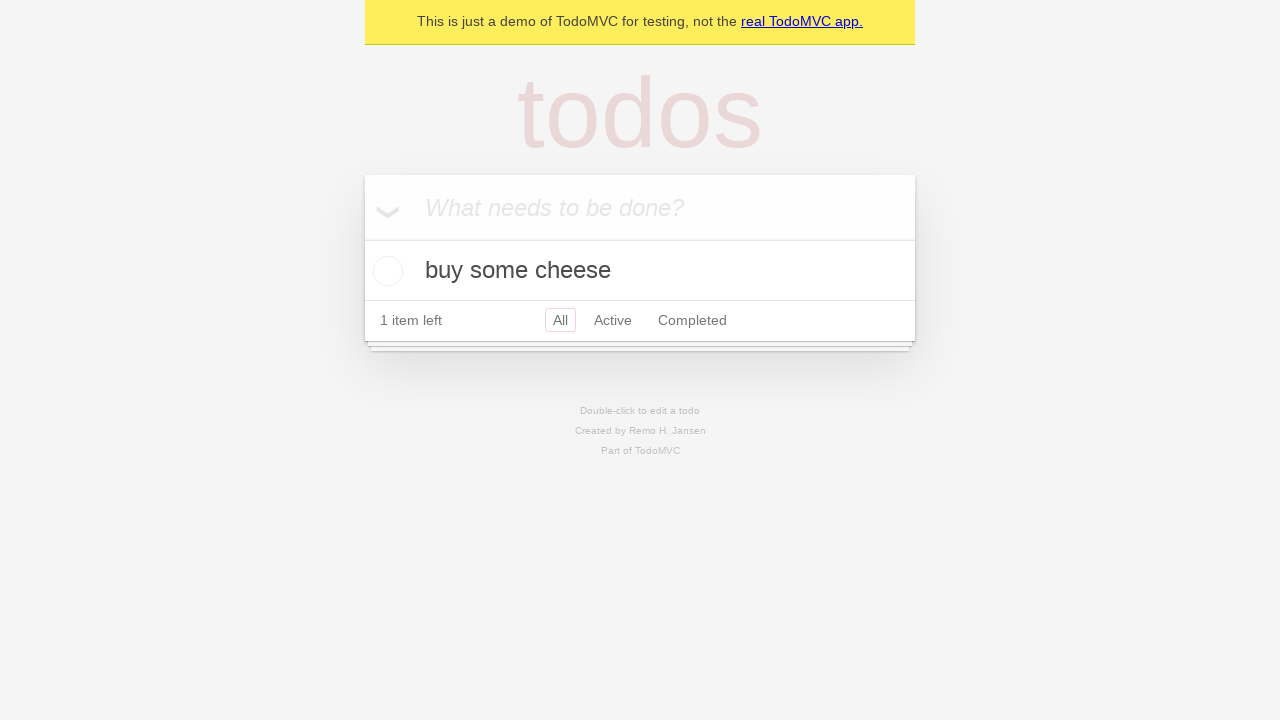

Filled todo input with 'feed the cat' on internal:attr=[placeholder="What needs to be done?"i]
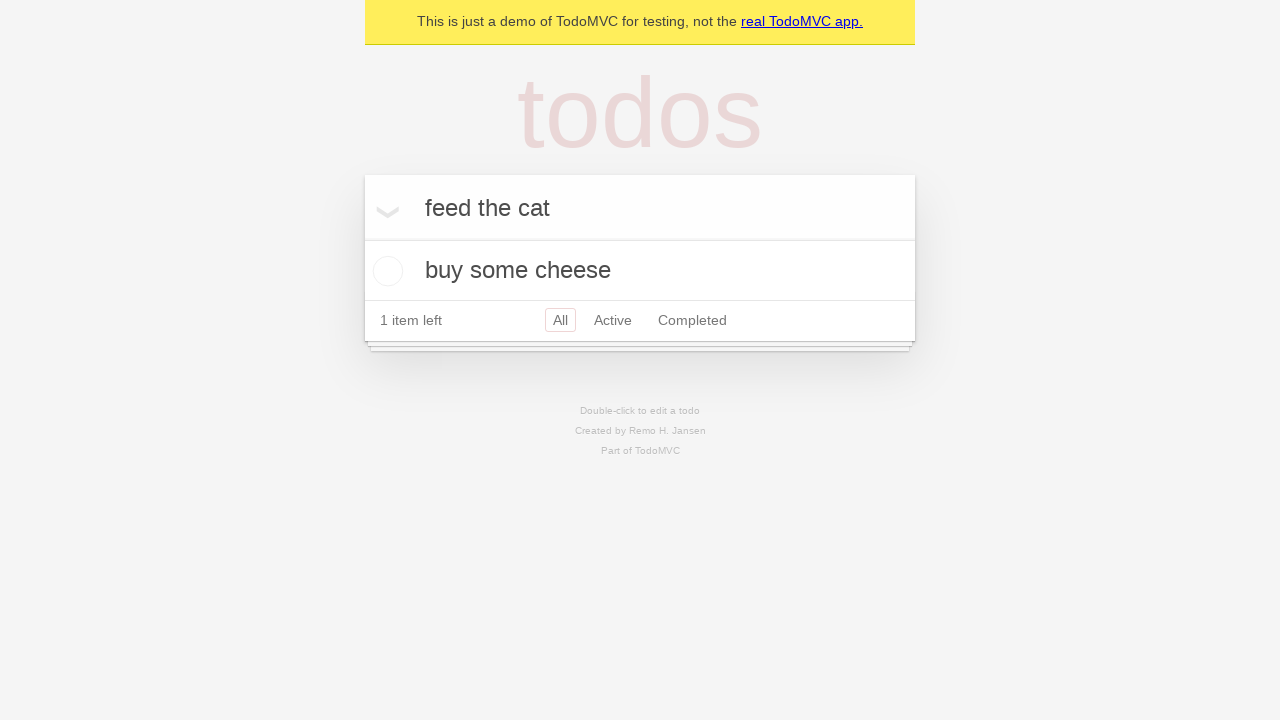

Pressed Enter to add second todo item on internal:attr=[placeholder="What needs to be done?"i]
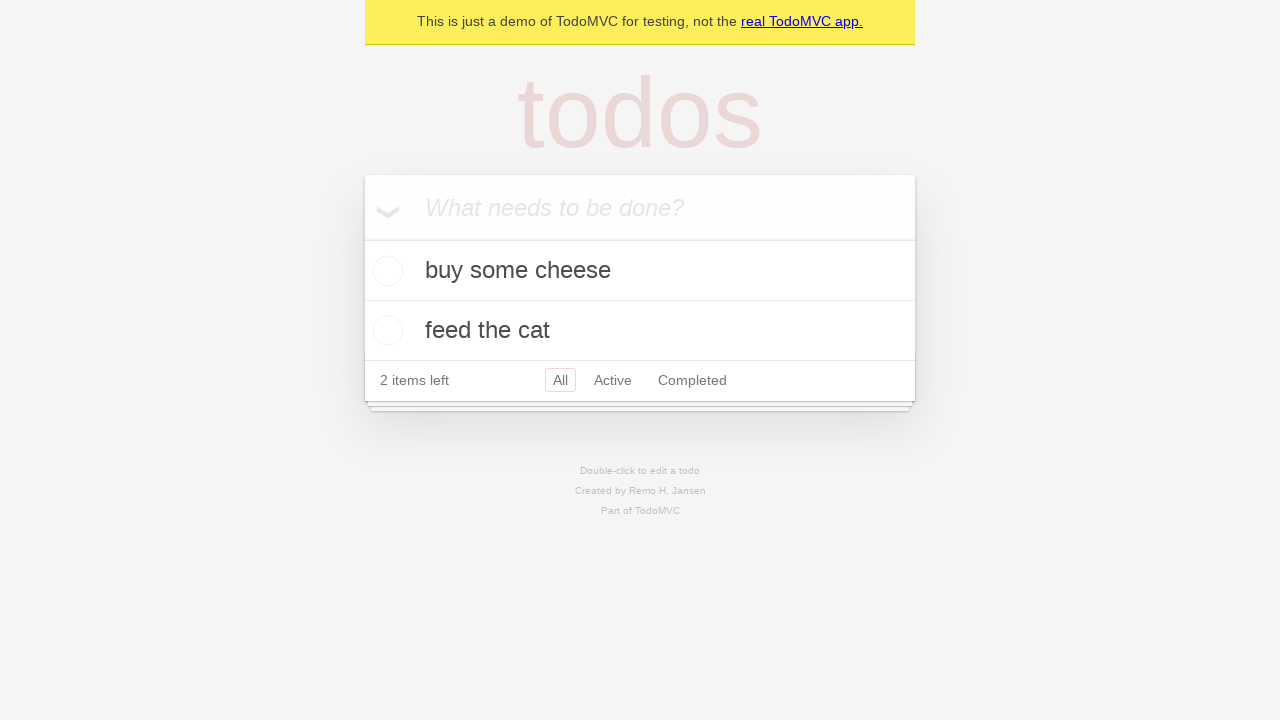

Filled todo input with 'book a doctors appointment' on internal:attr=[placeholder="What needs to be done?"i]
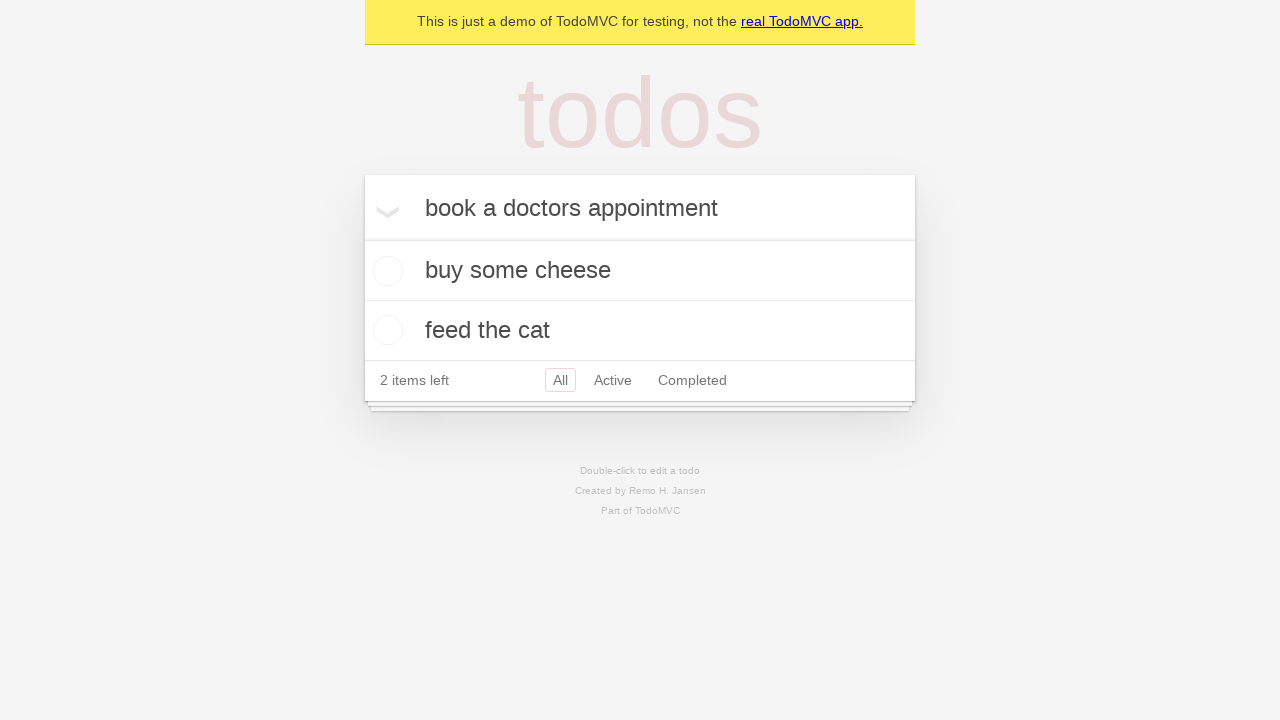

Pressed Enter to add third todo item on internal:attr=[placeholder="What needs to be done?"i]
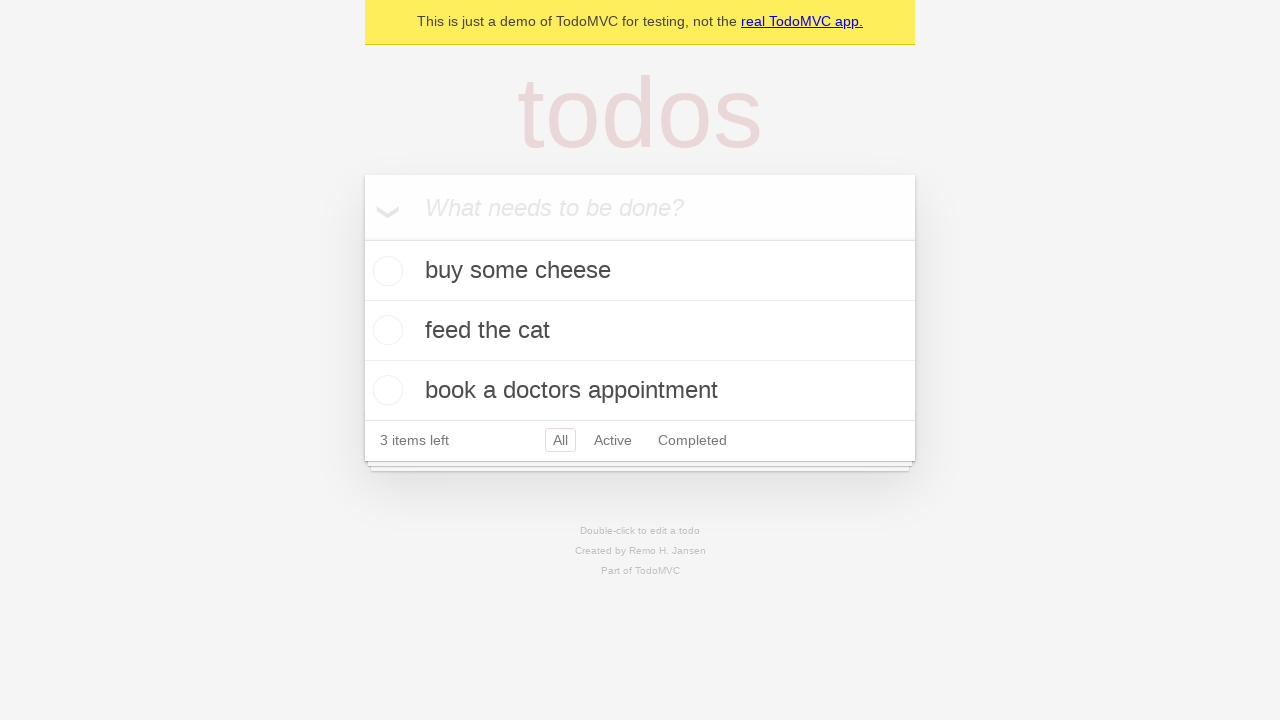

Checked the first todo item to mark it as completed at (385, 271) on .todo-list li .toggle >> nth=0
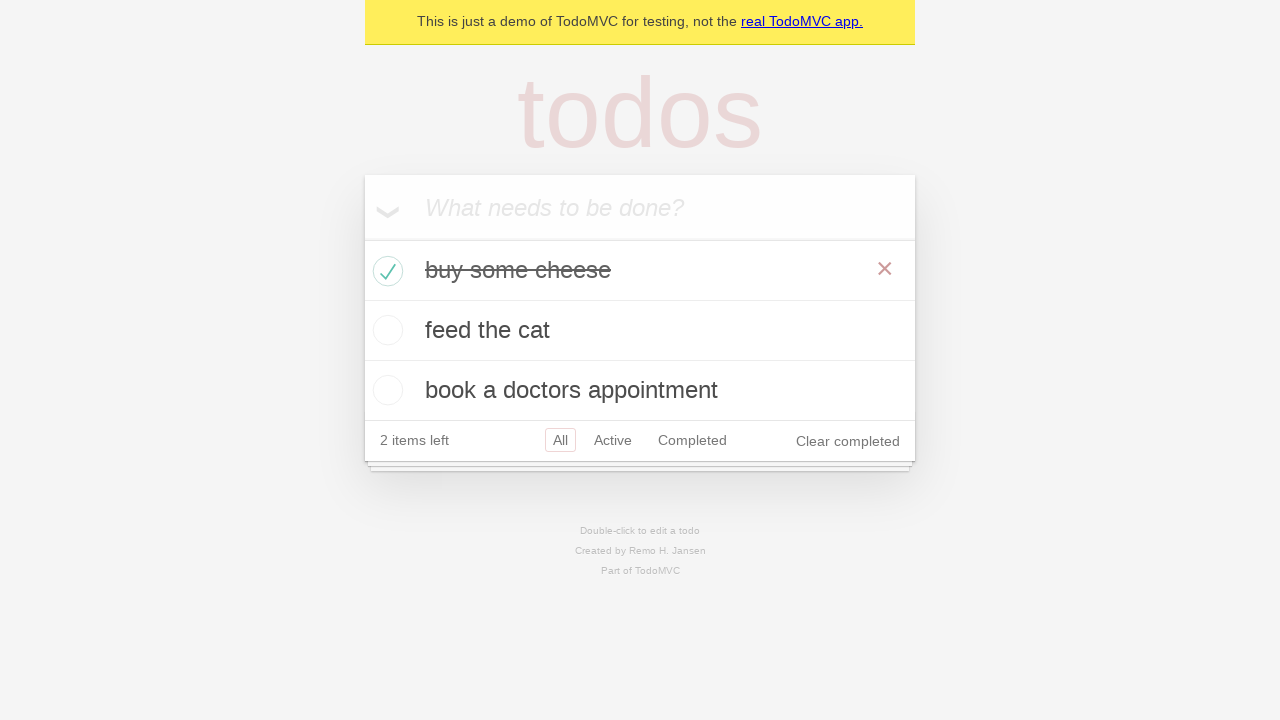

Clear completed button appeared after marking item as done
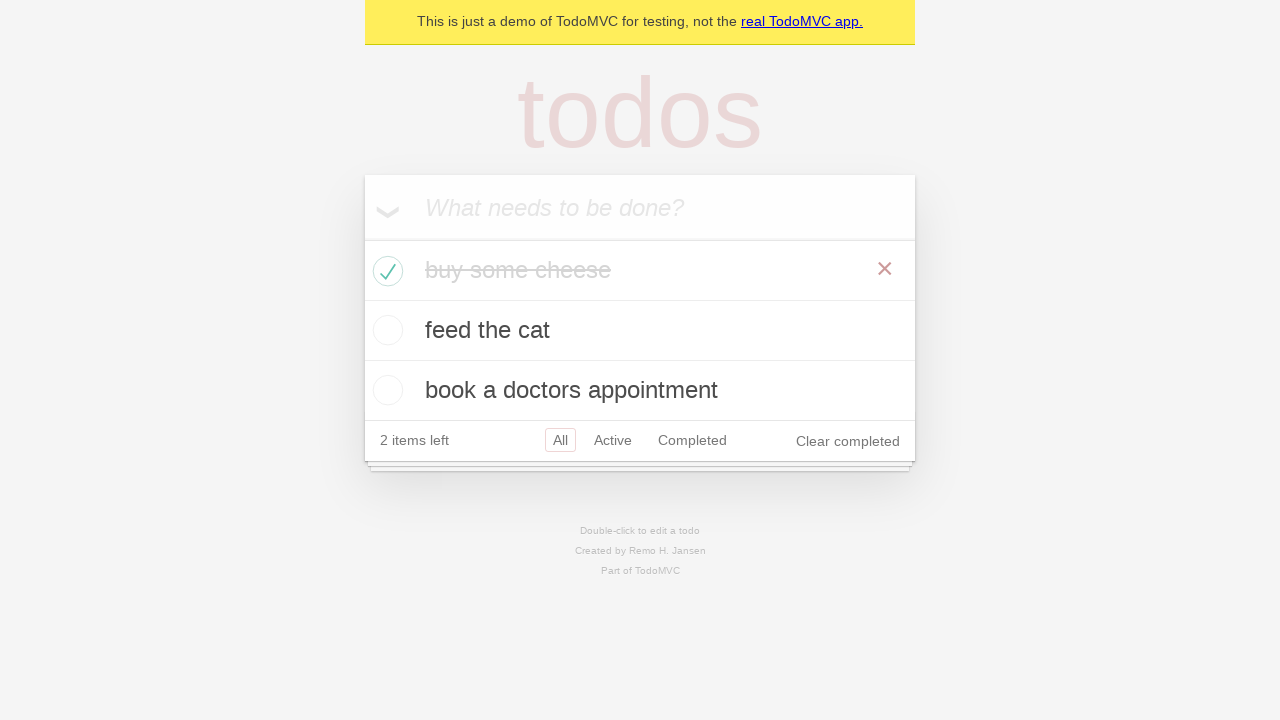

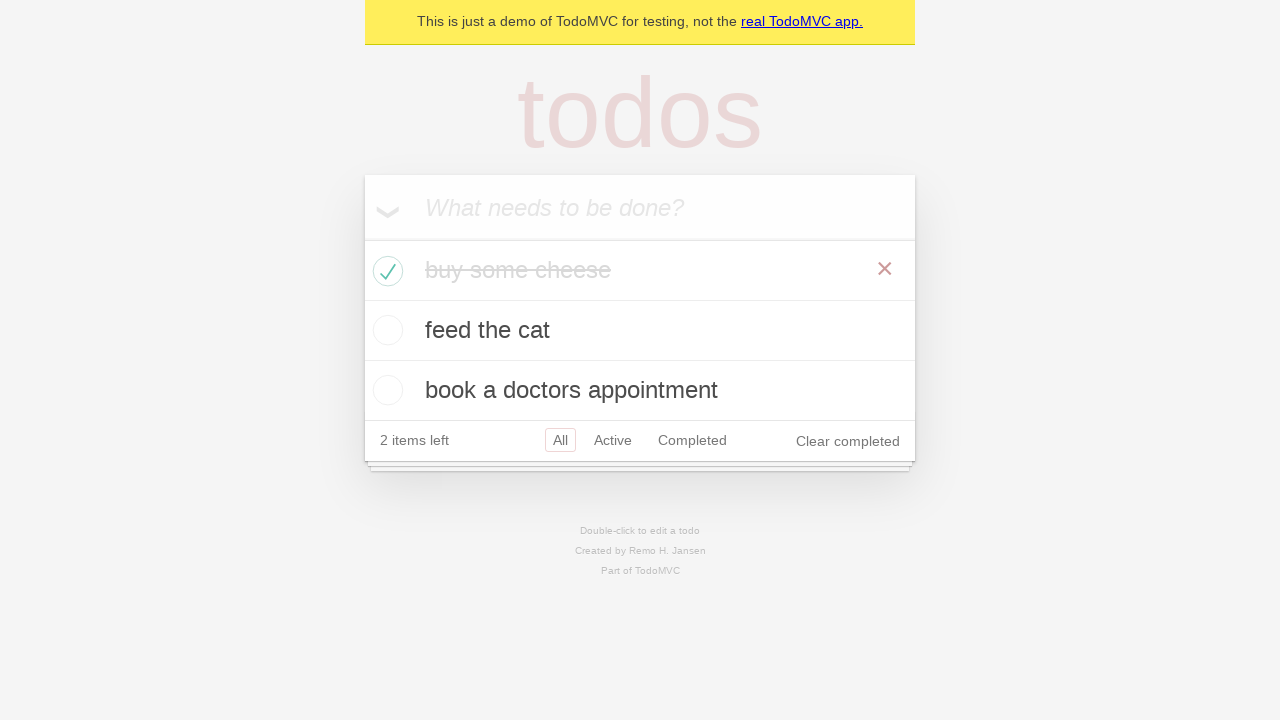